Tests an Angular shopping demo app by navigating through pages, clicking on Selenium course, adding to cart, and updating quantity in the cart

Starting URL: https://rahulshettyacademy.com/angularAppdemo/

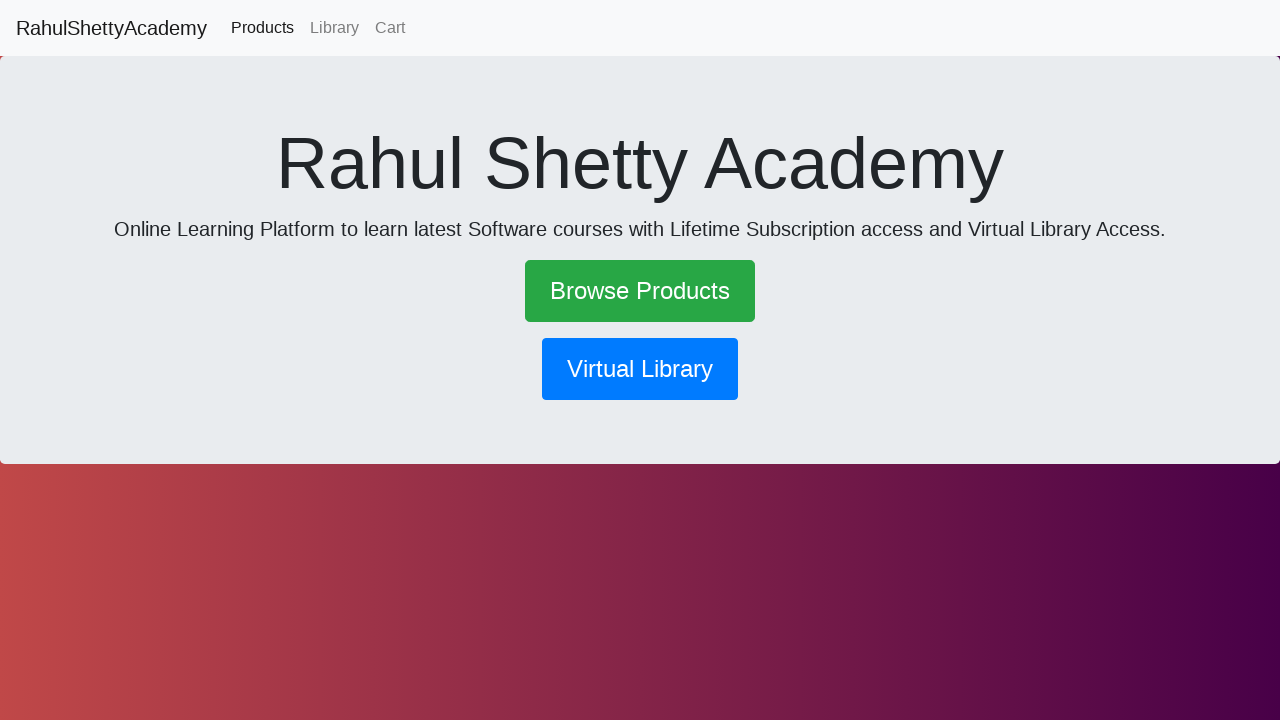

Clicked on the 4th Angular link at (640, 291) on (//a[contains(@href,'angular')])[4]
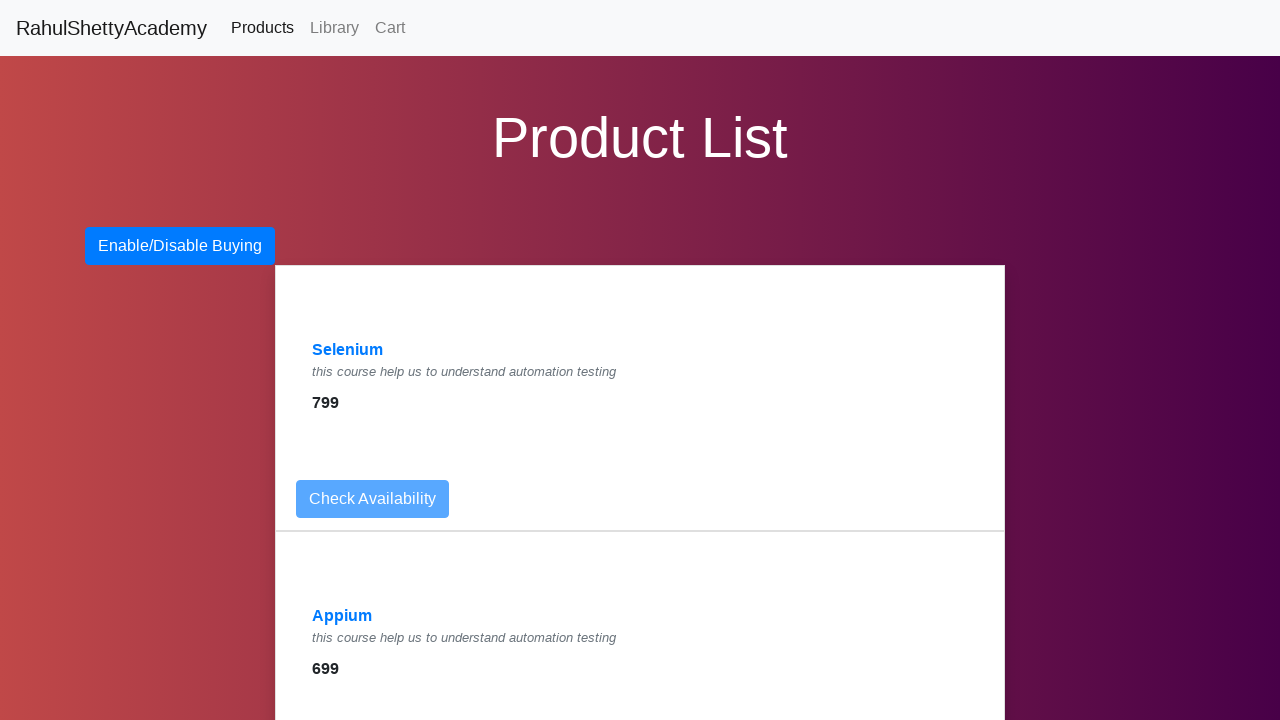

Clicked on Selenium course link at (348, 350) on a:text('Selenium')
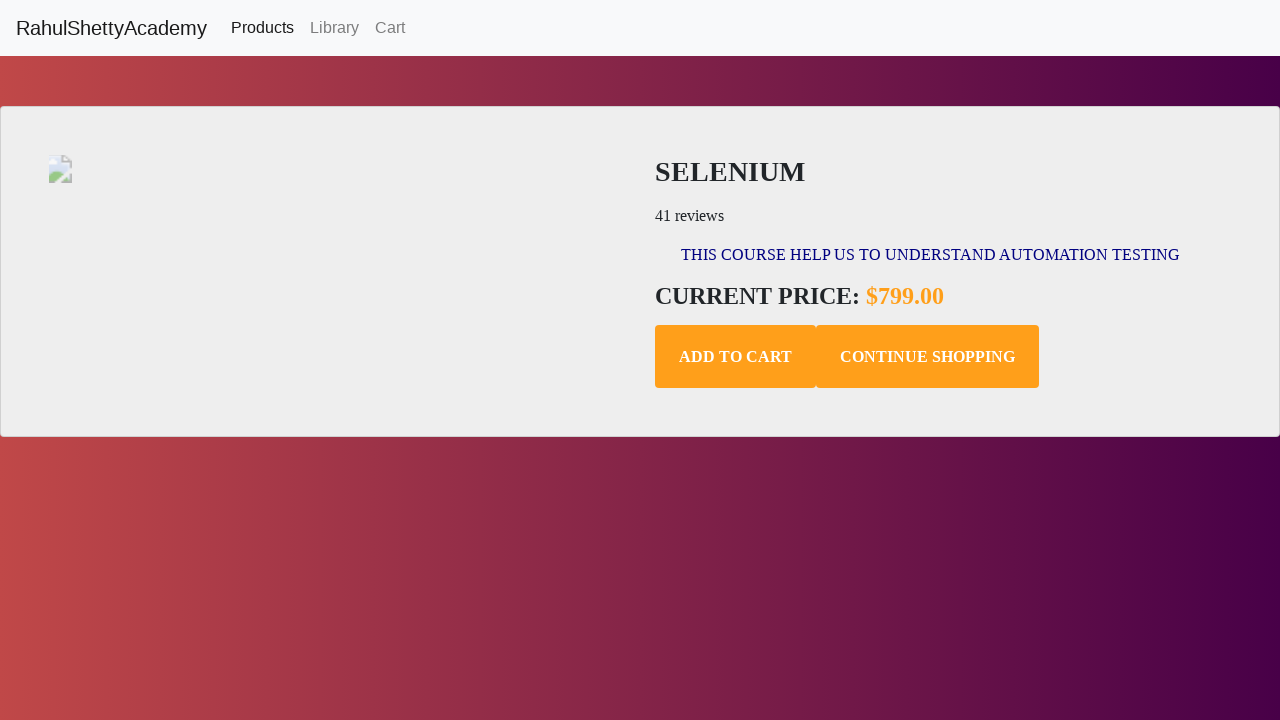

Clicked Add to Cart button for Selenium course at (736, 357) on .add-to-cart
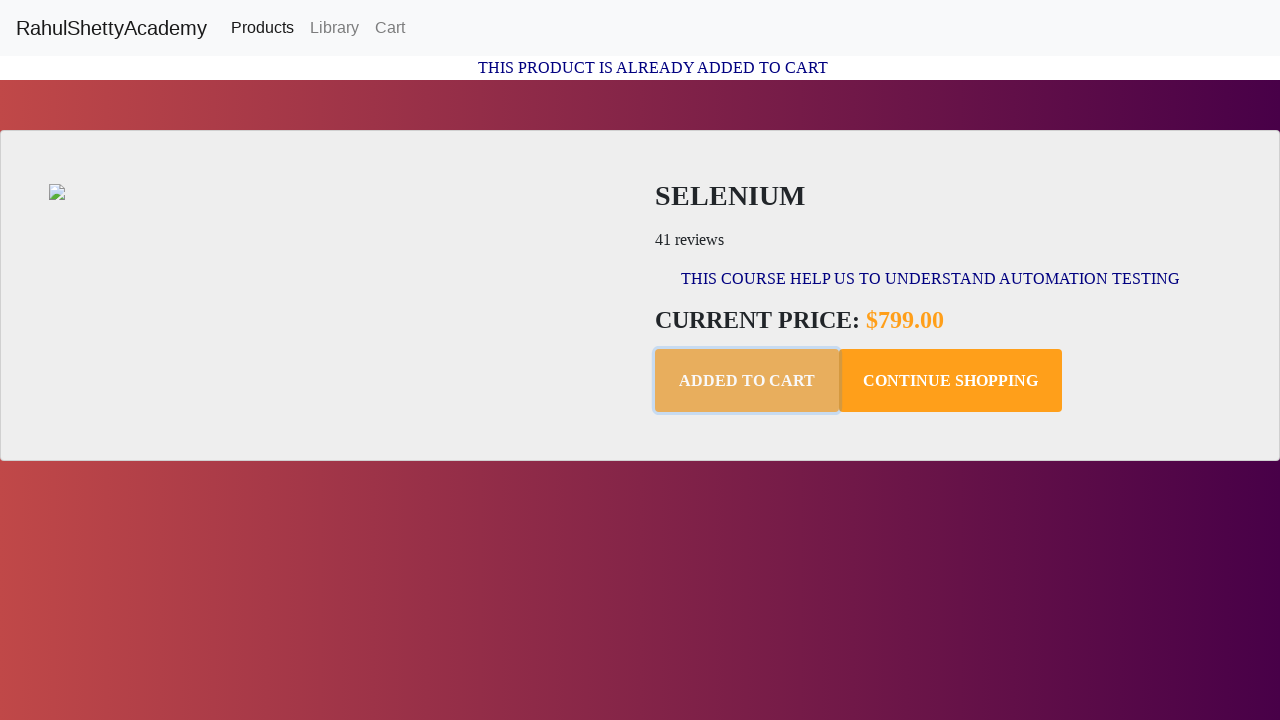

Navigated to shopping cart at (390, 28) on a[href*='cart']
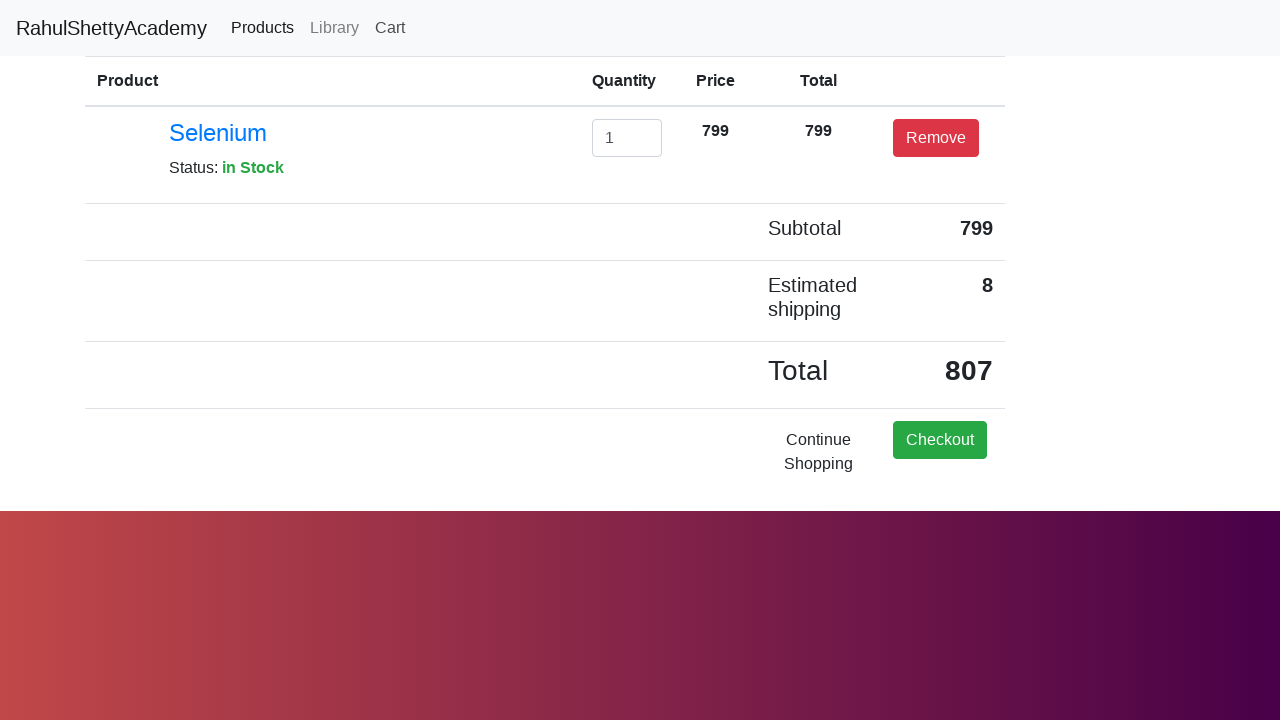

Cleared quantity input field on input[id*='example']
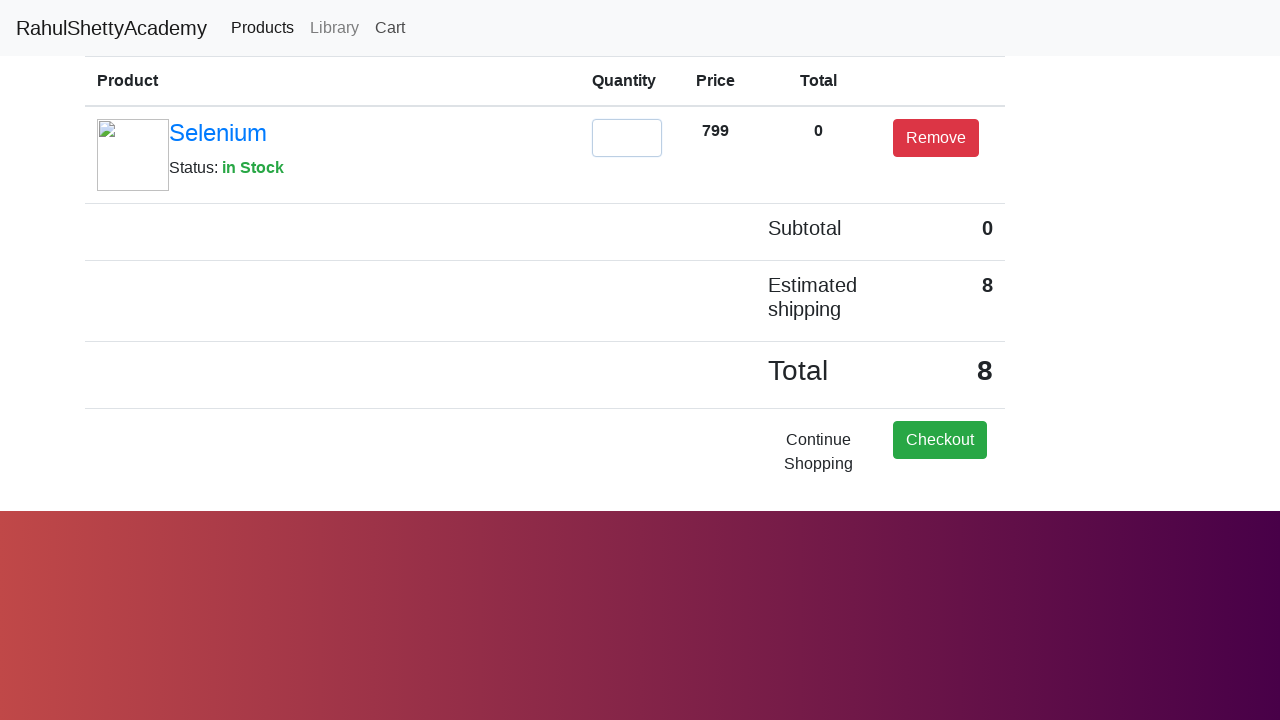

Updated quantity to 2 on input[id*='example']
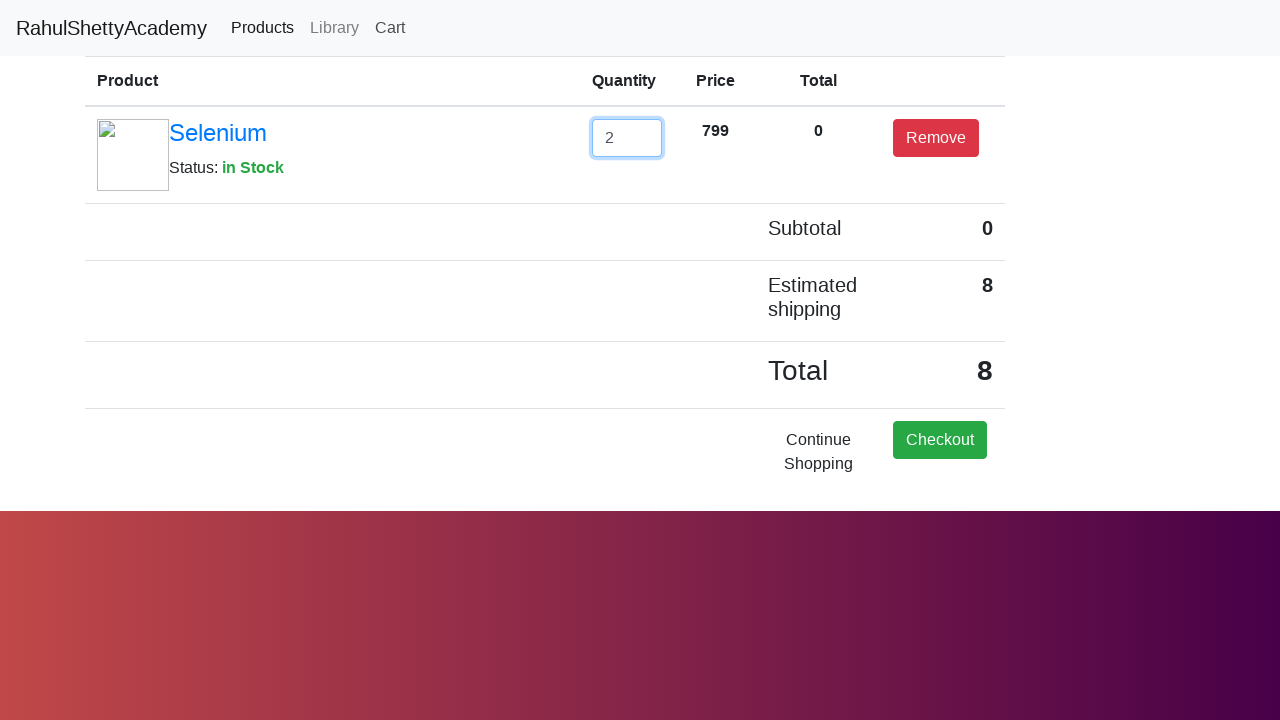

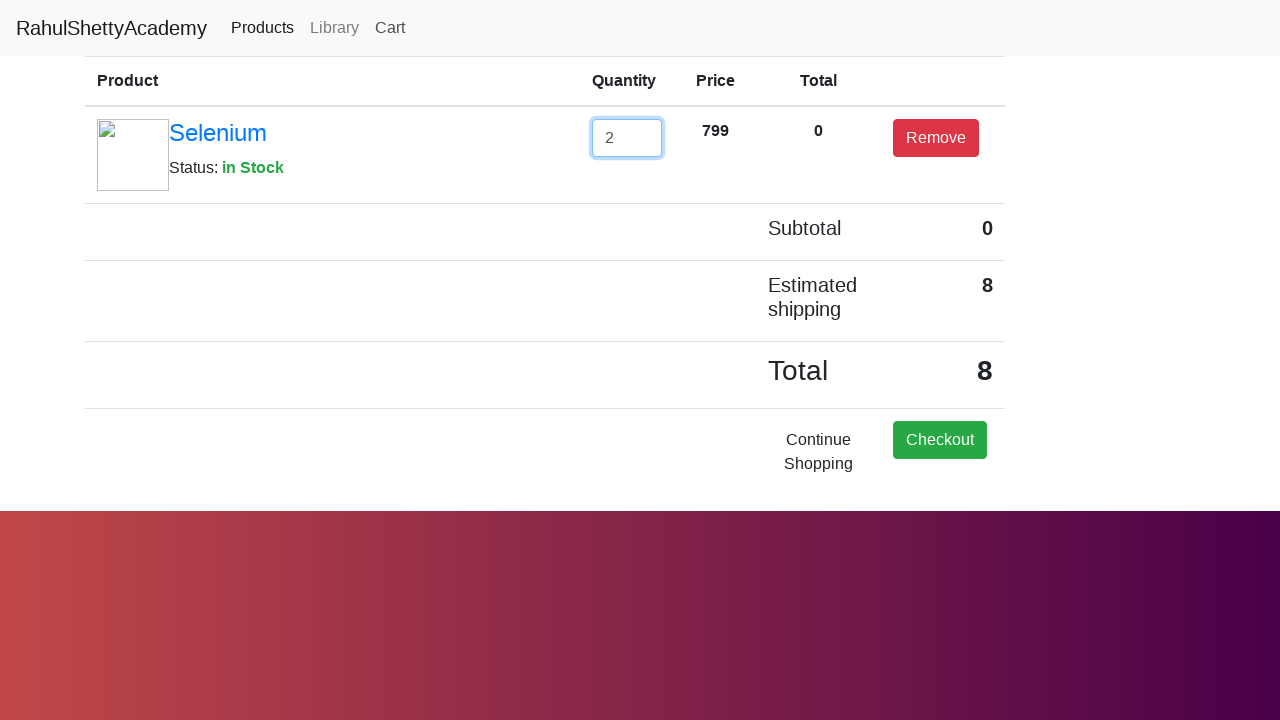